Tests drag-and-drop functionality on a price range slider by dragging the left slider handle 100 pixels to the right.

Starting URL: http://talkerscode.com/webtricks/demo/demo_price-range-slider-using-jquery-css-and-php.php

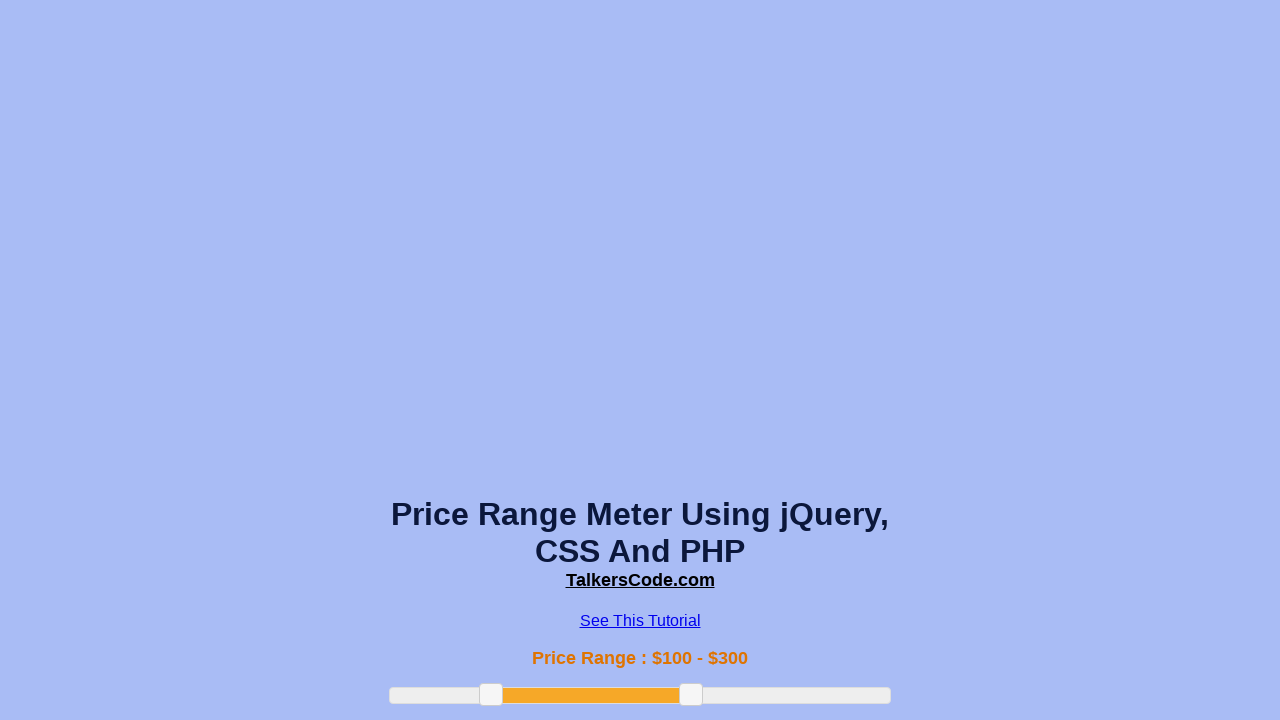

Waited for left slider handle to be present
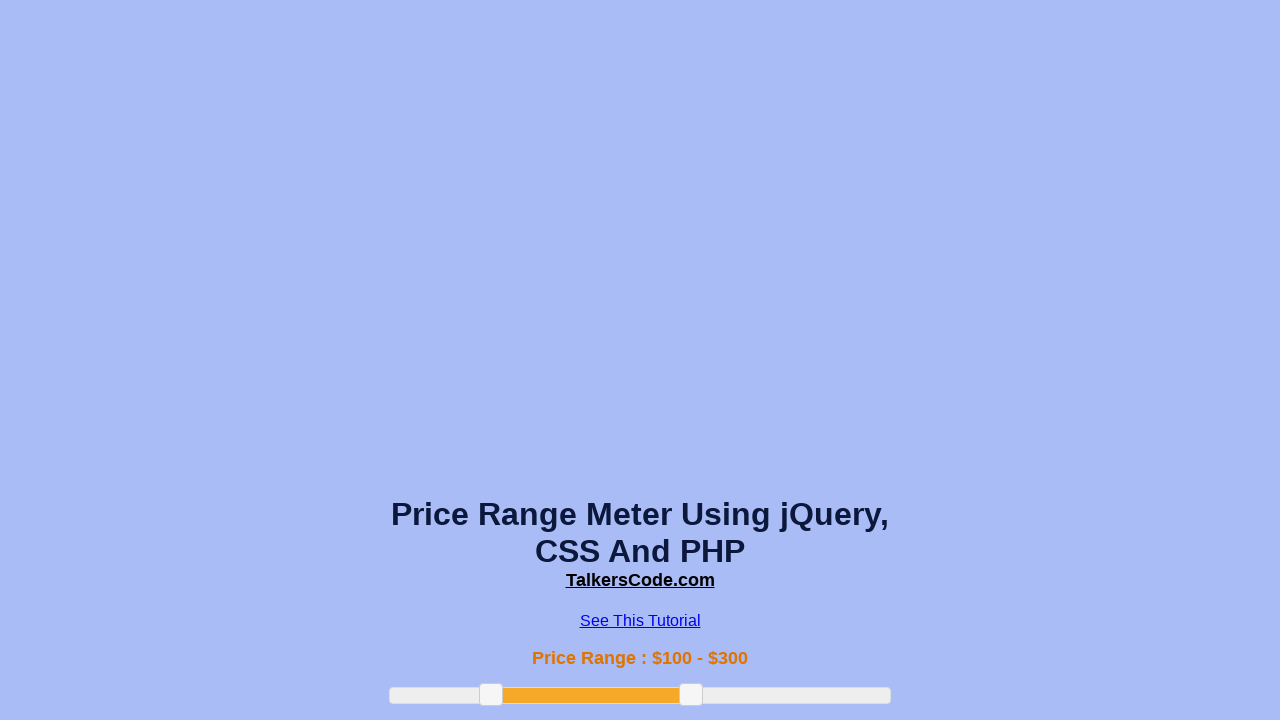

Waited 1000ms for slider to become interactive
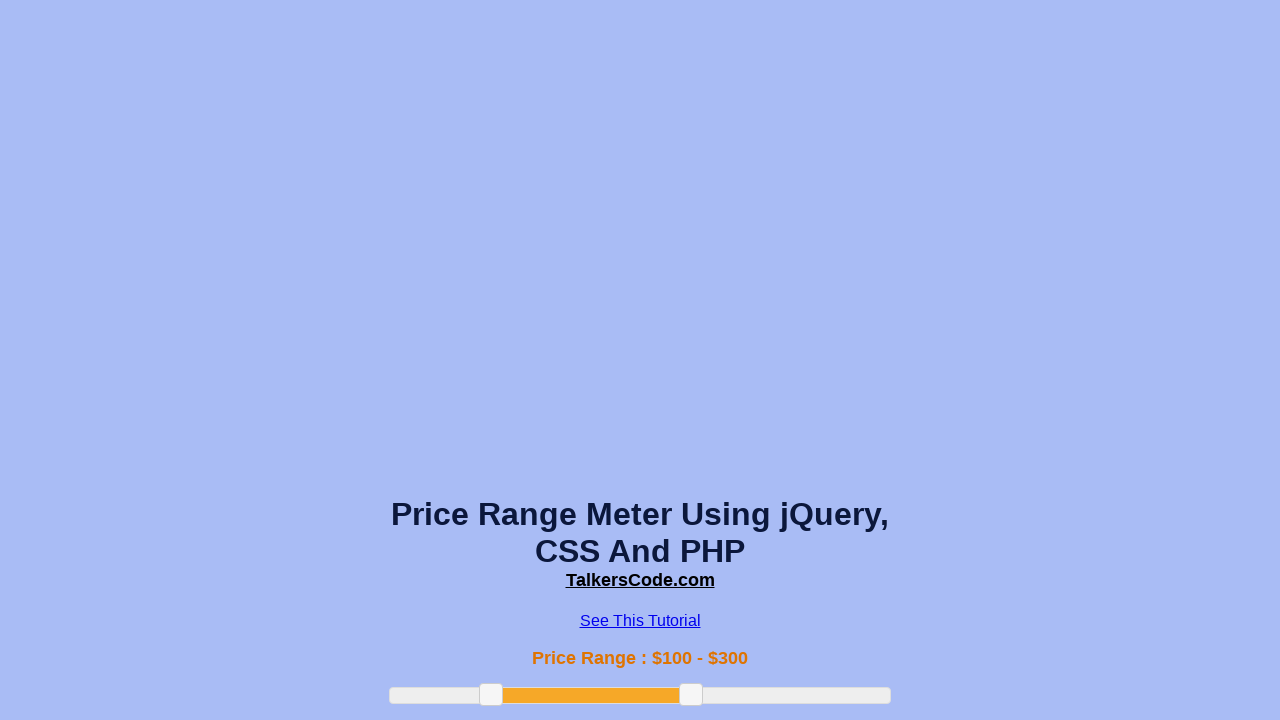

Located the left slider handle element
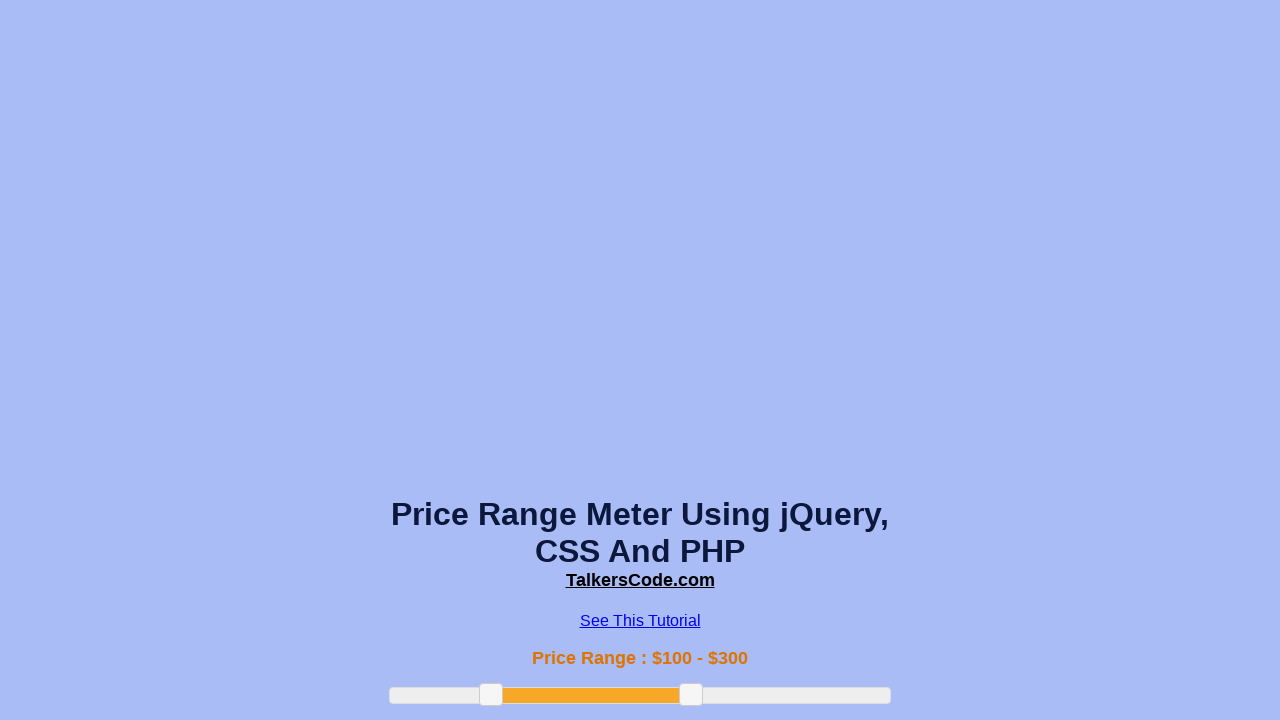

Retrieved bounding box coordinates of the left slider handle
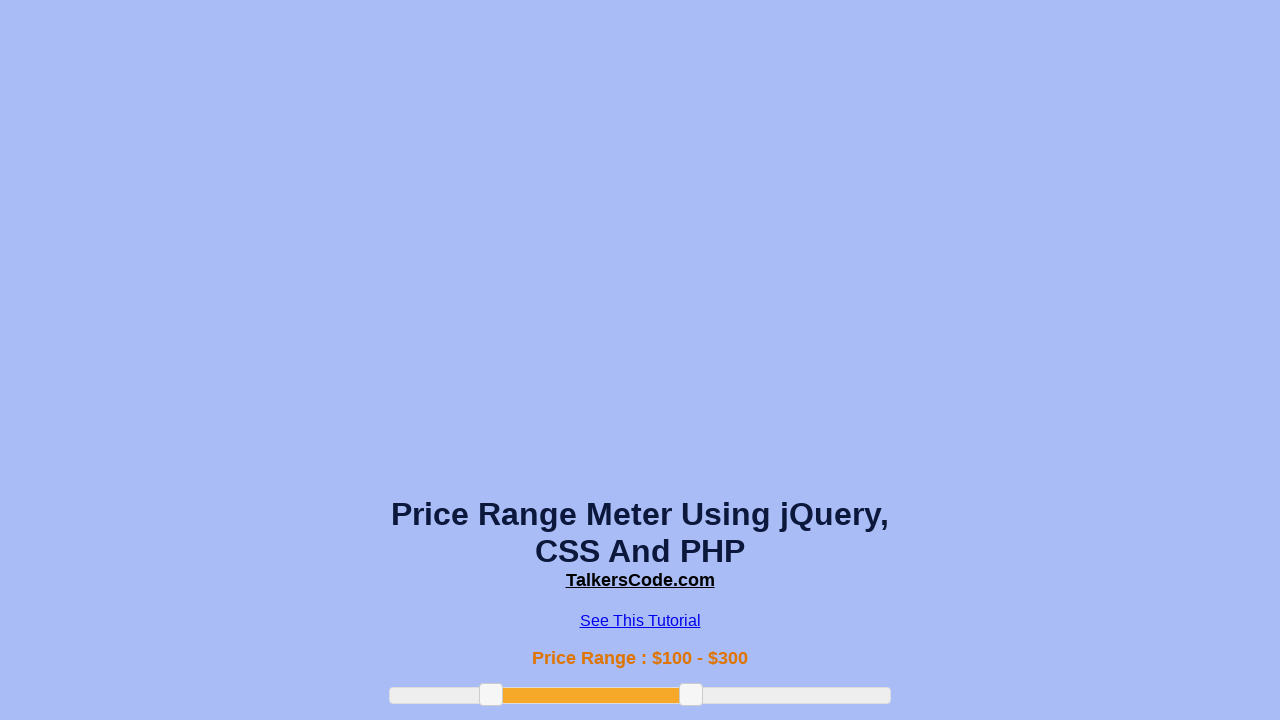

Moved mouse to center of left slider handle at (491, 695)
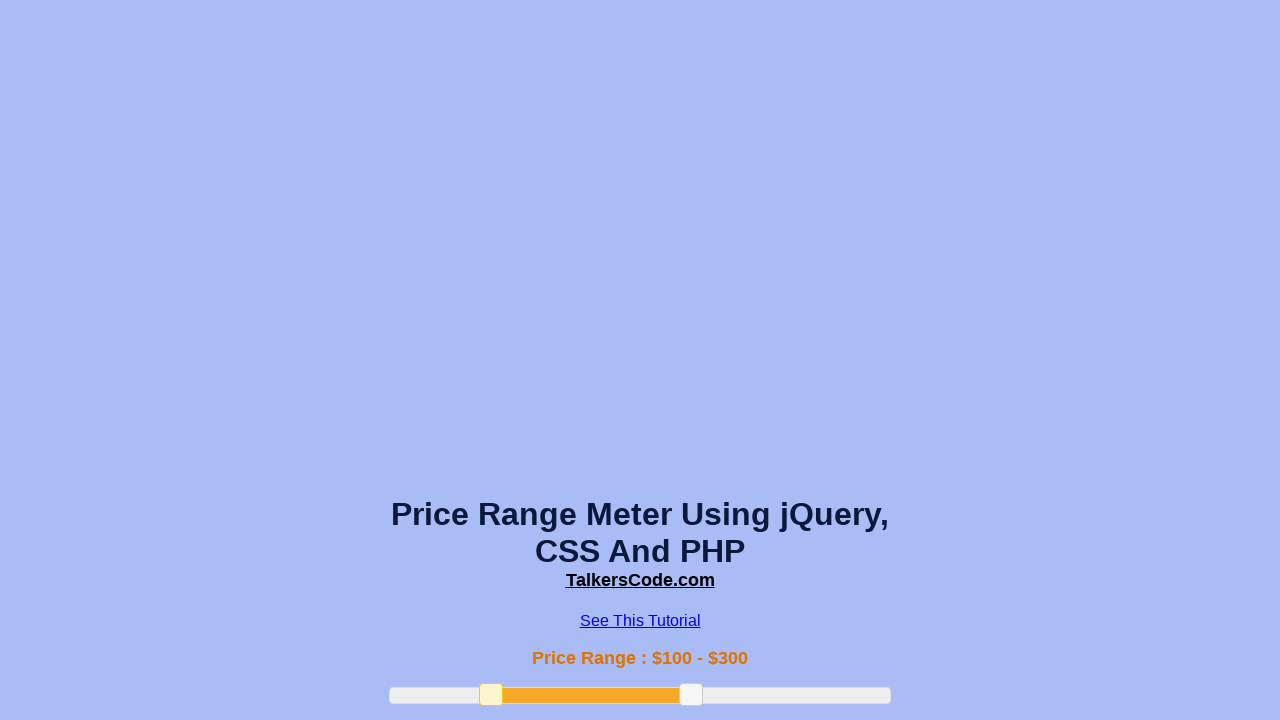

Pressed mouse button down on slider handle at (491, 695)
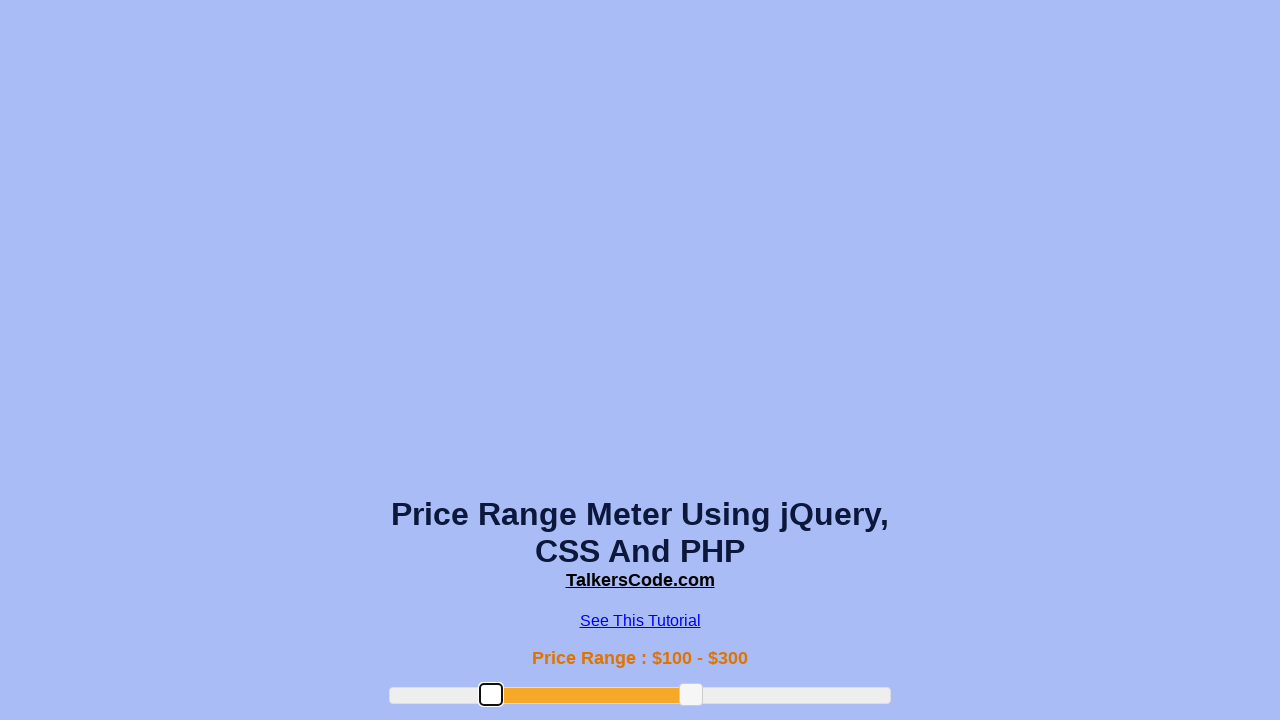

Dragged left slider handle 100 pixels to the right at (591, 695)
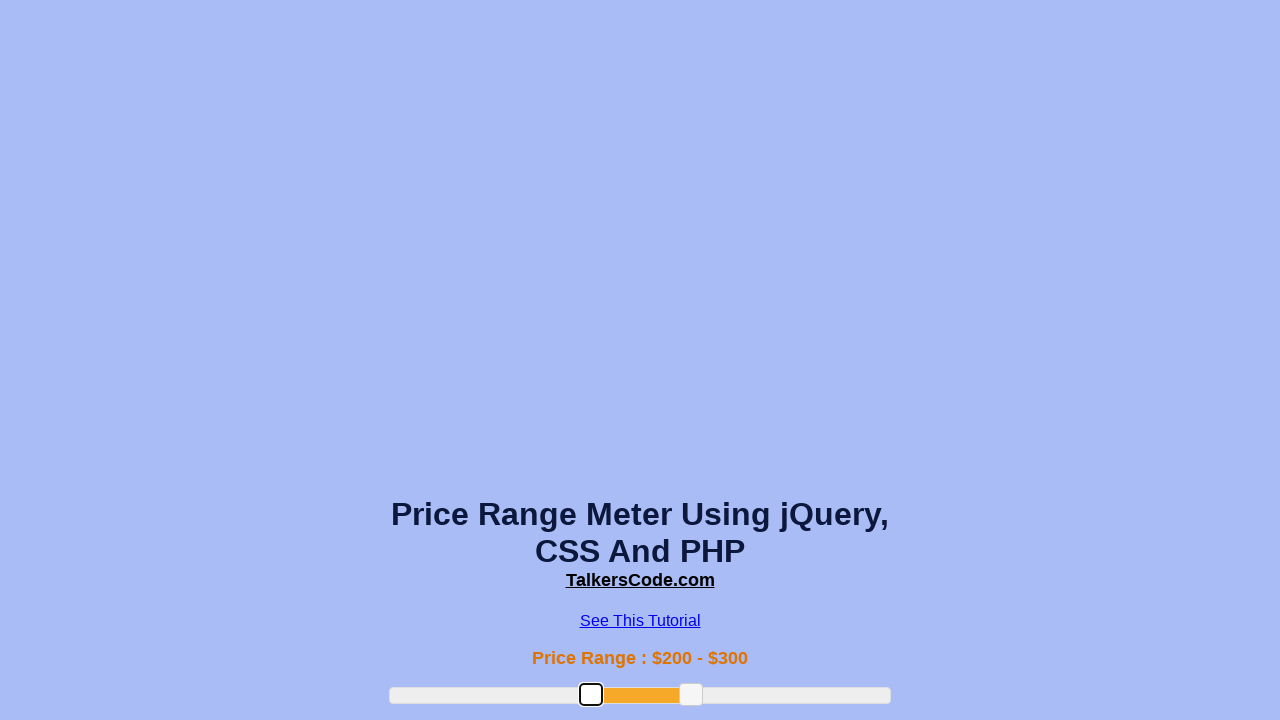

Released mouse button to complete drag-and-drop action at (591, 695)
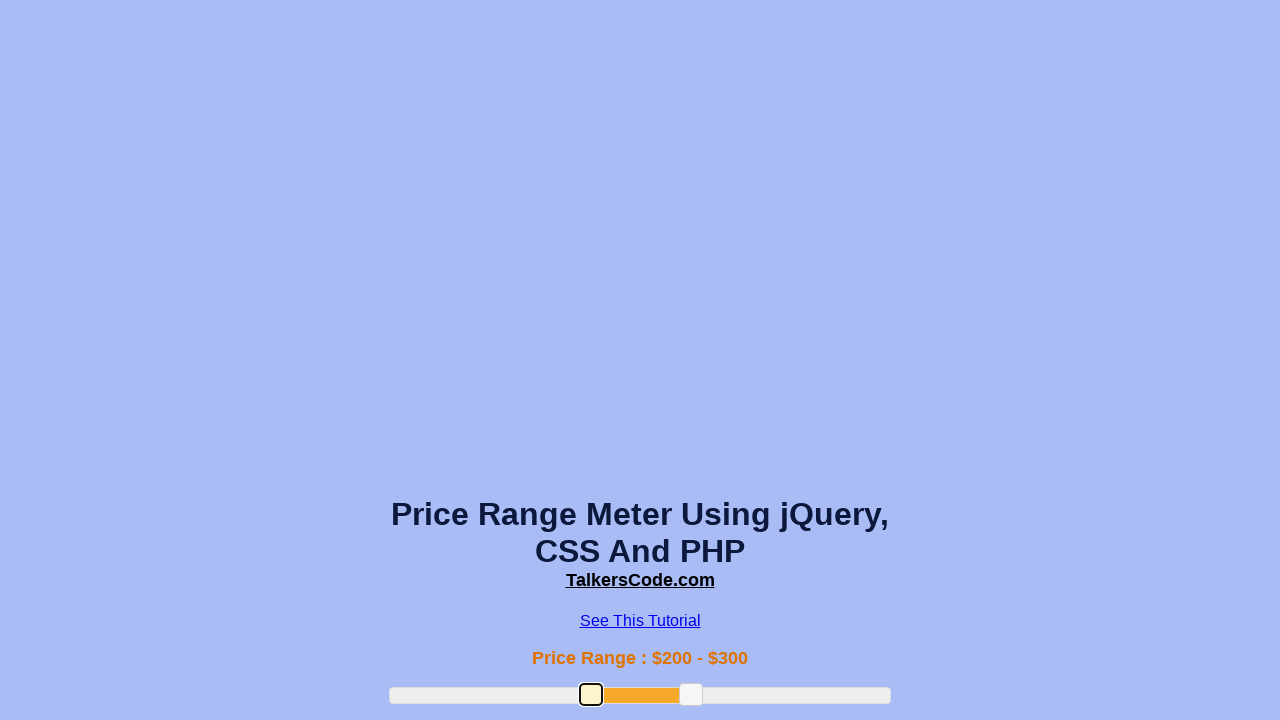

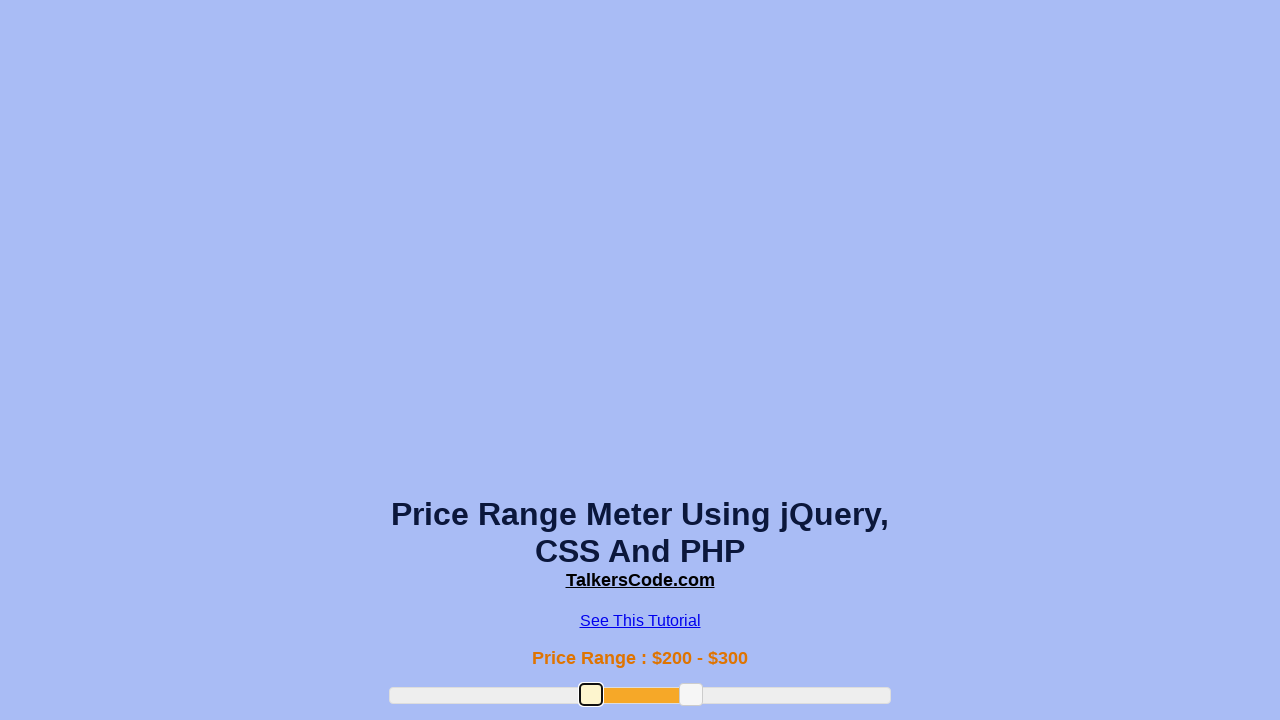